Tests a web form by filling in a text field and submitting the form, then verifying the success message is displayed

Starting URL: https://www.selenium.dev/selenium/web/web-form.html

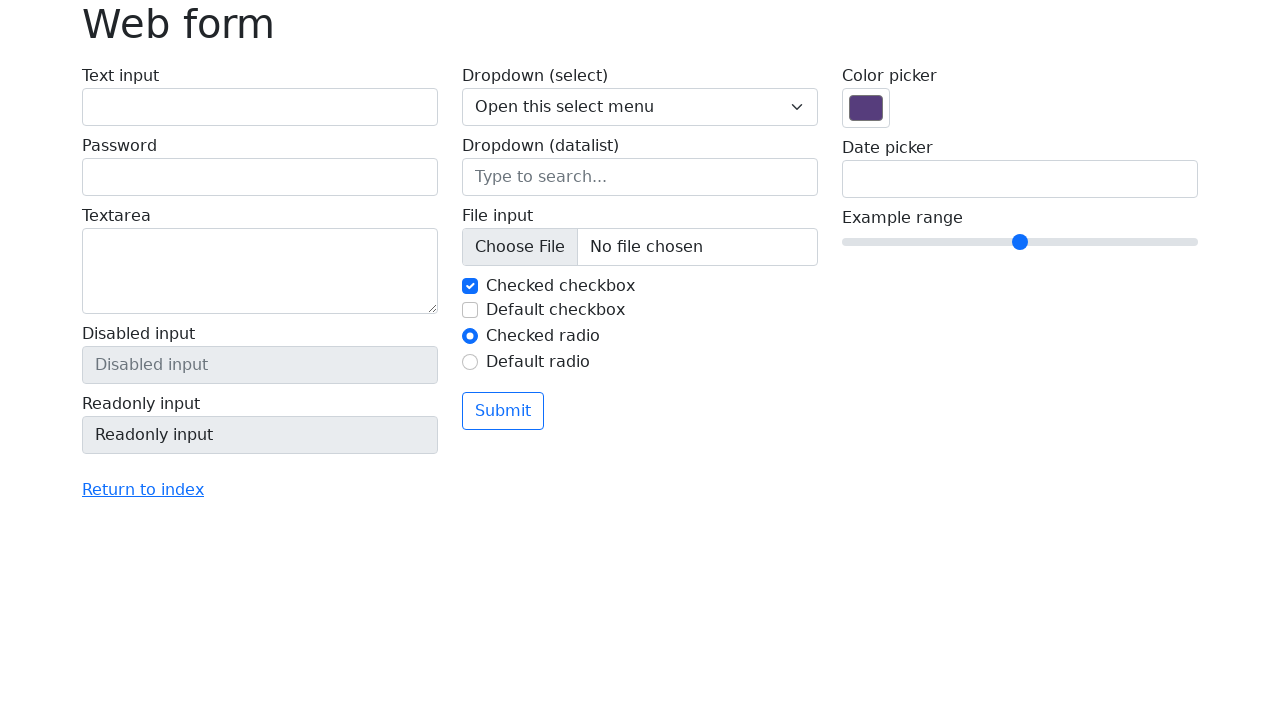

Navigated to web form page
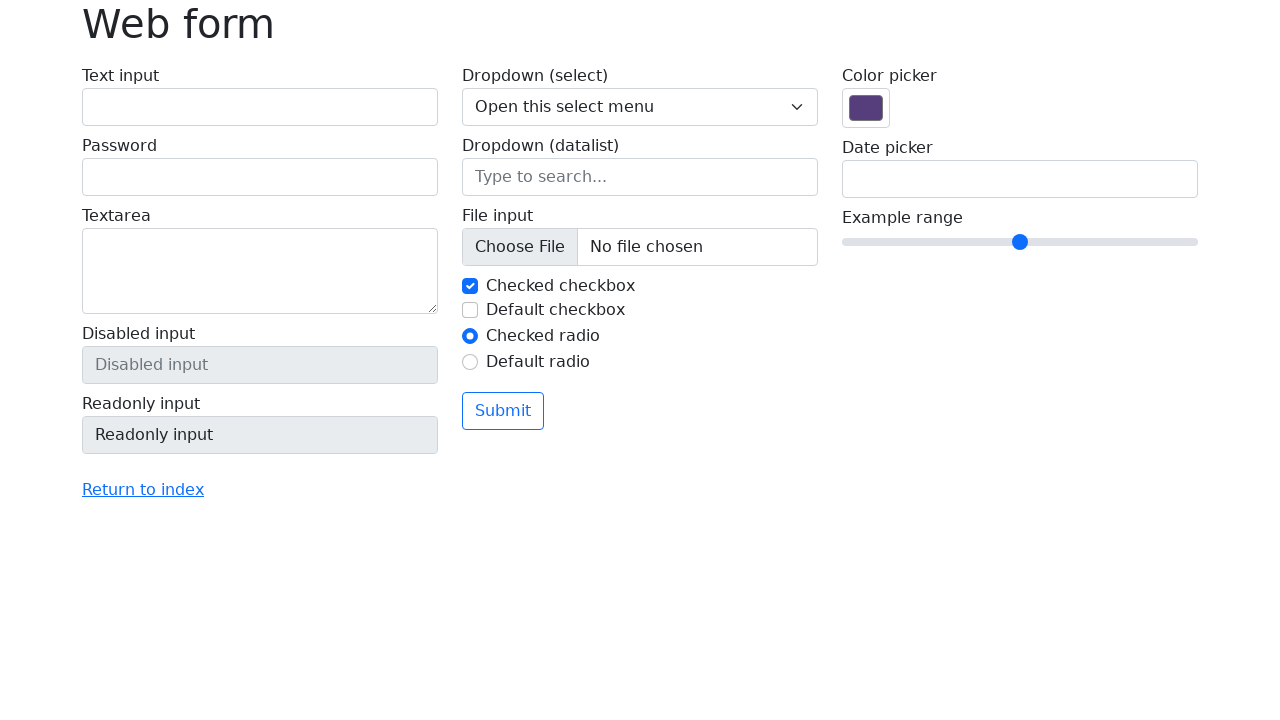

Filled text input field with 'Selenium' on input[name='my-text']
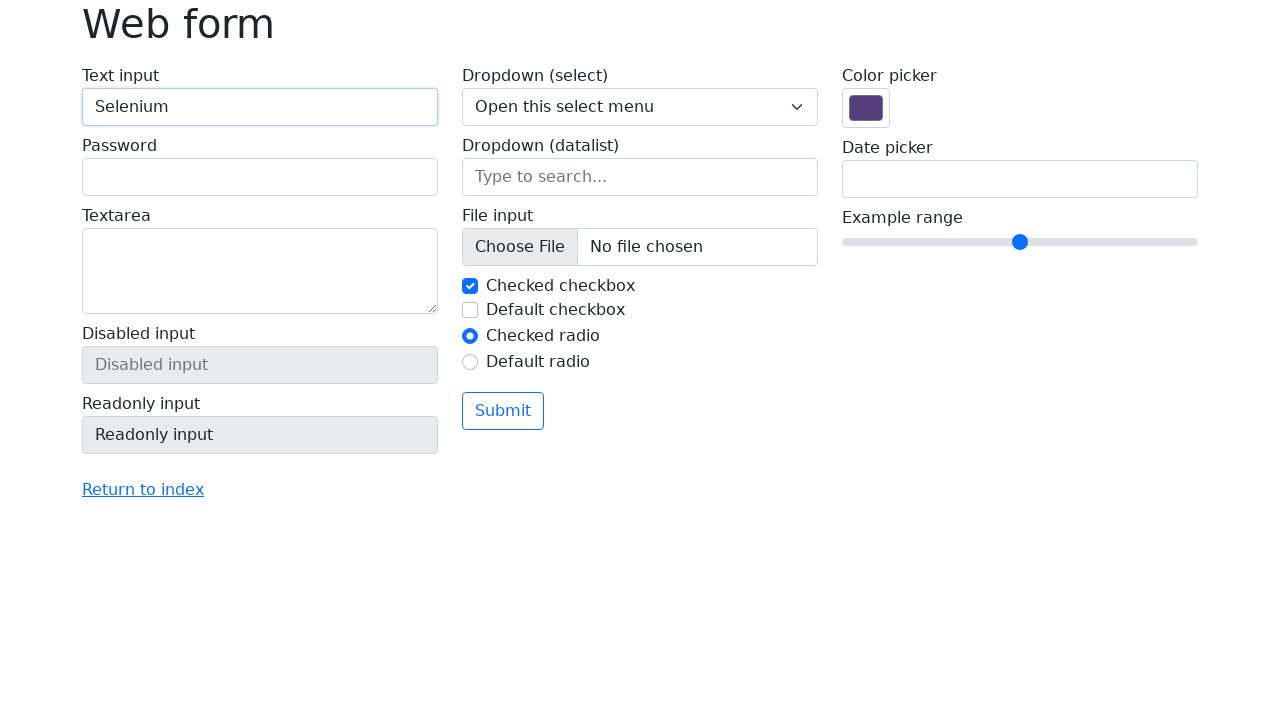

Clicked submit button at (503, 411) on button
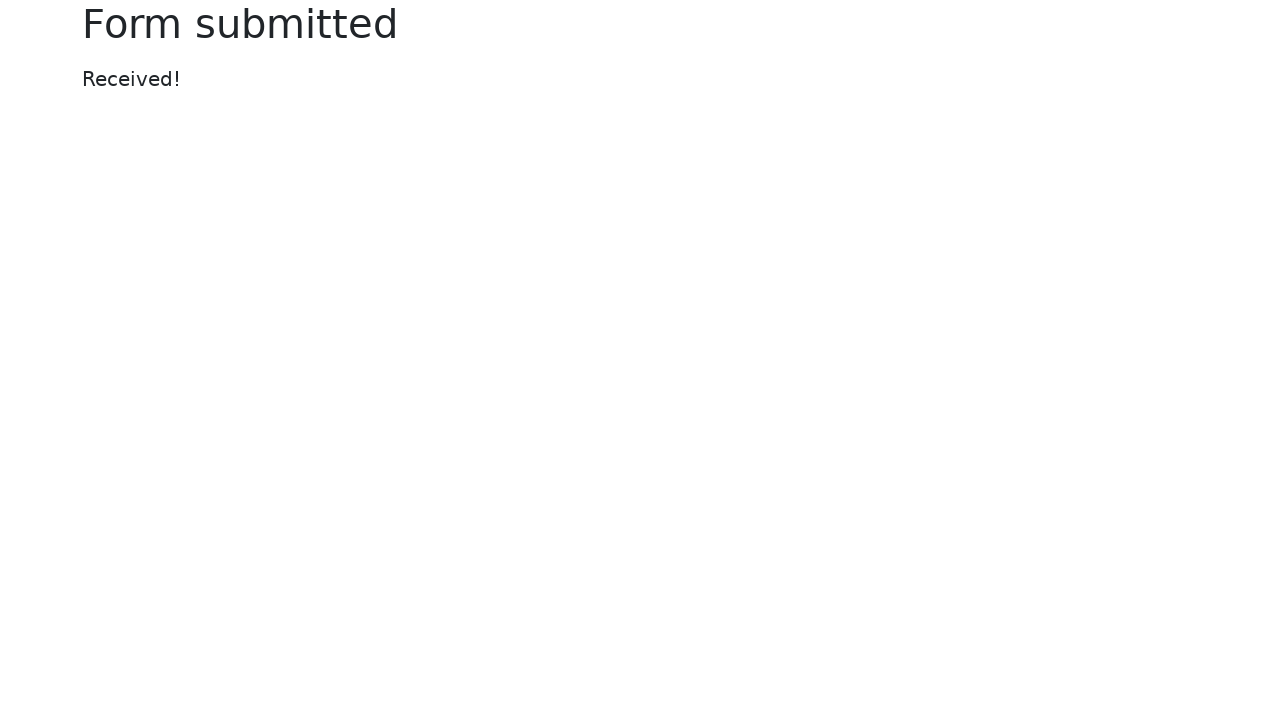

Success message displayed
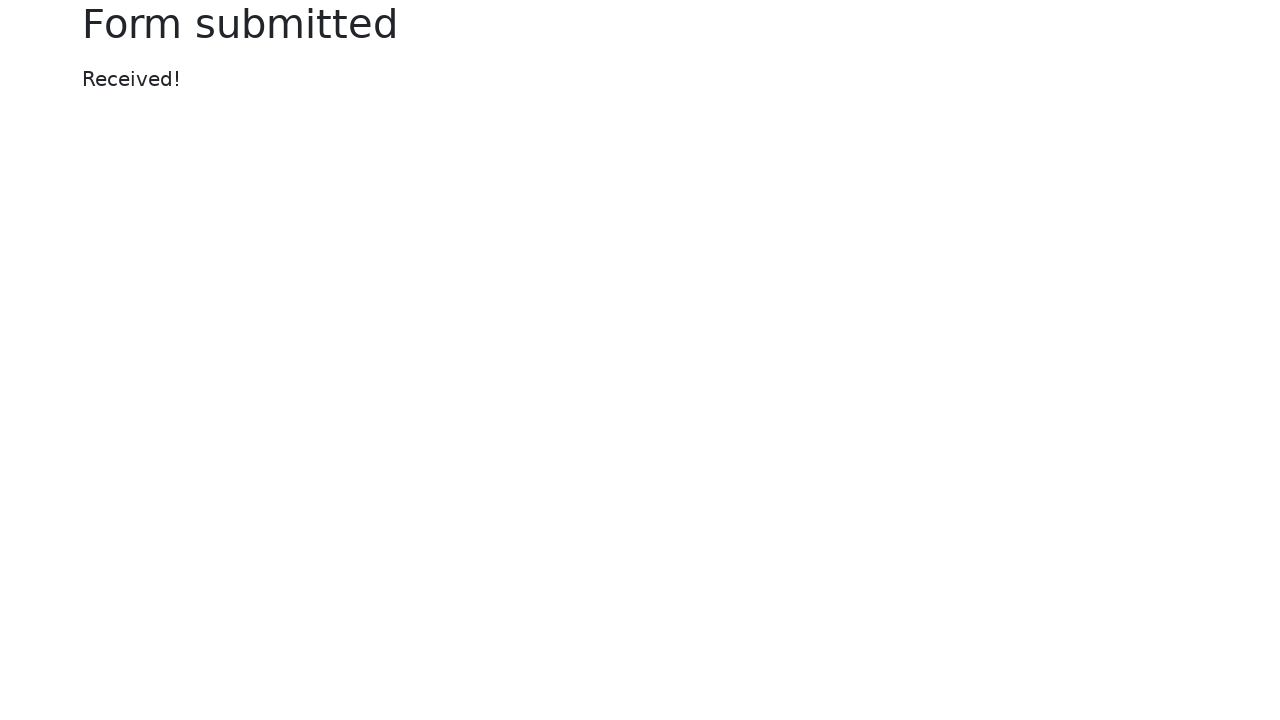

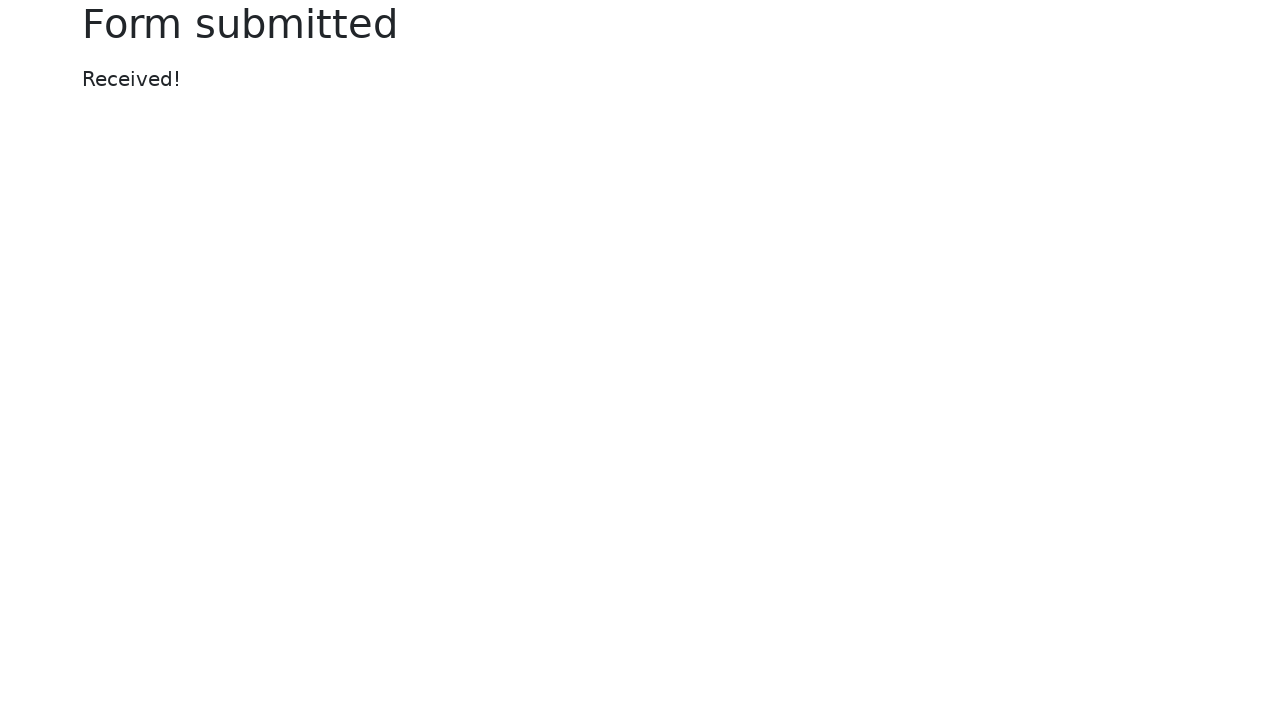